Tests a data types form by filling various fields (name, address, city, country, email, phone, job, company) with test values, leaving zip code empty, and submitting the form to verify form validation behavior.

Starting URL: https://bonigarcia.dev/selenium-webdriver-java/data-types.html

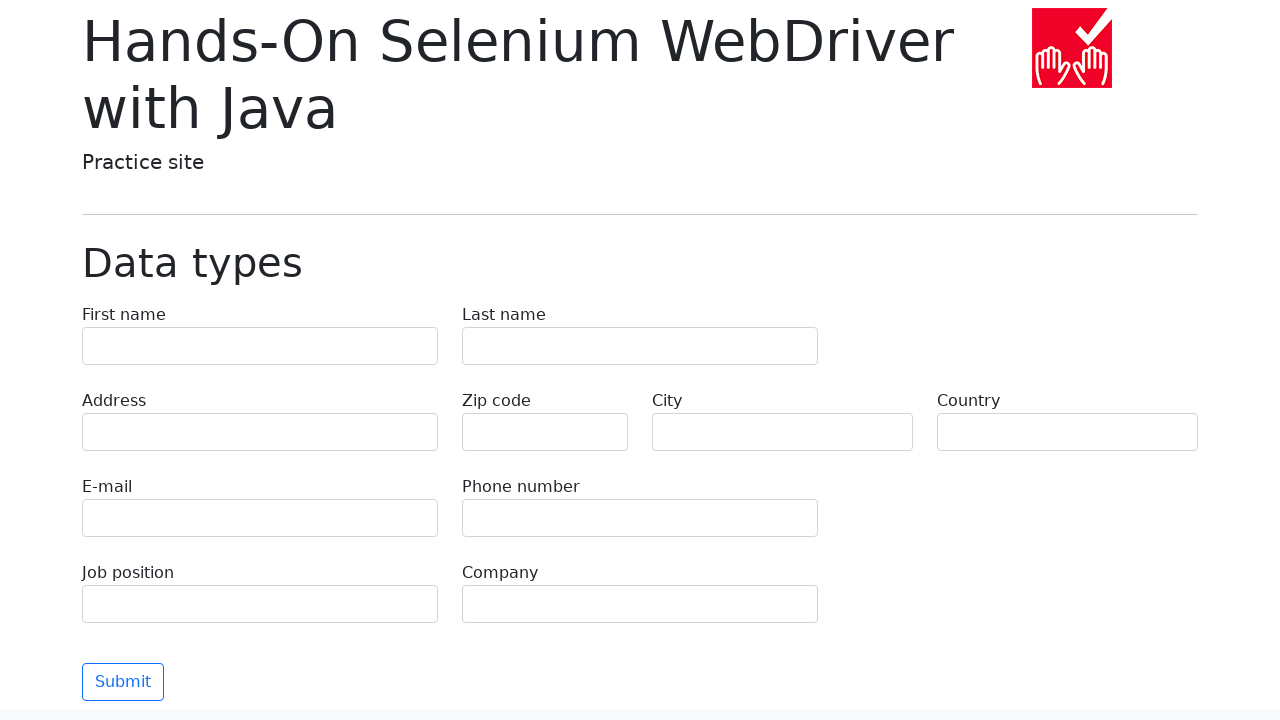

Filled first name field with 'Алексей' on .form-control[name='first-name']
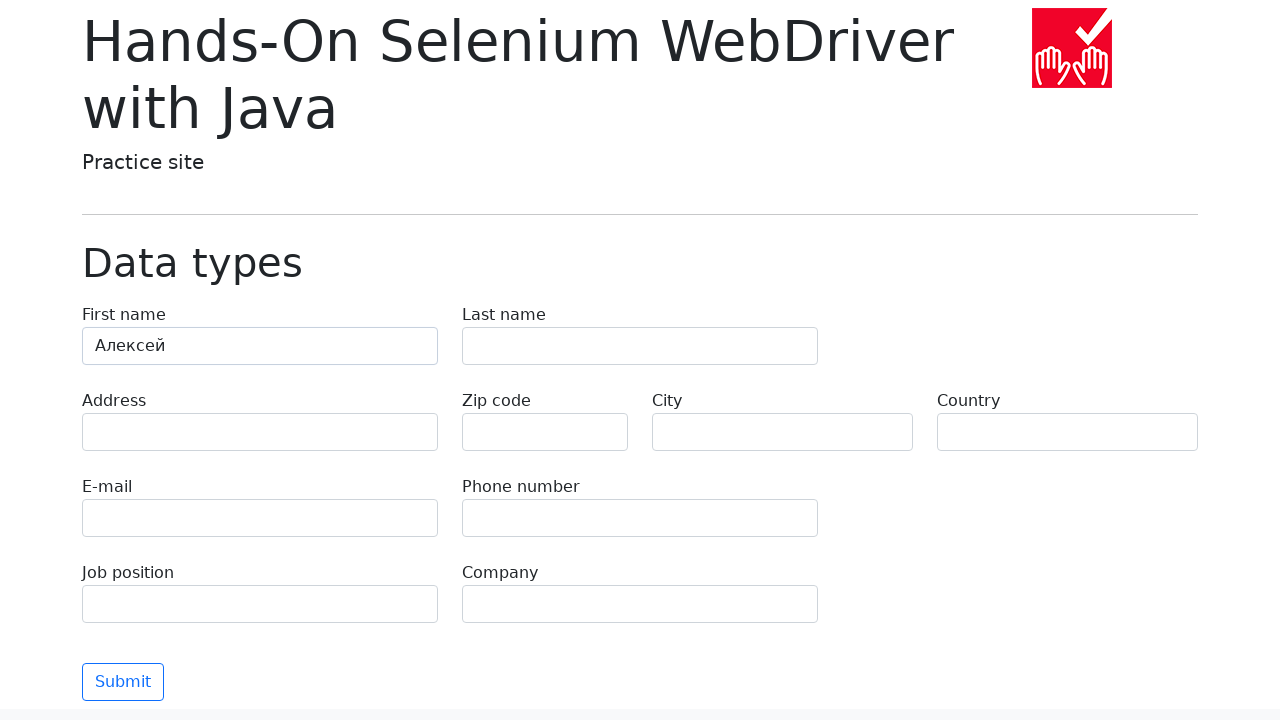

Filled last name field with 'Смирнов' on .form-control[name='last-name']
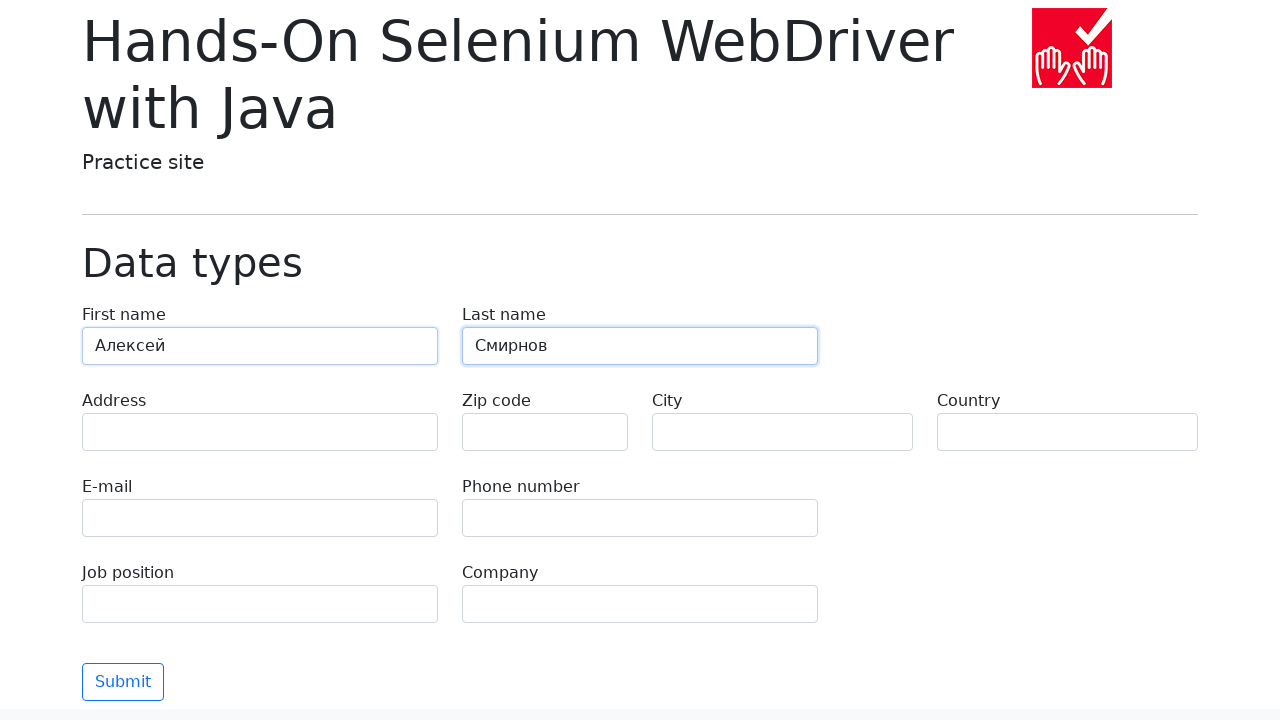

Filled address field with 'ул. Пушкина, 12-45' on .form-control[name='address']
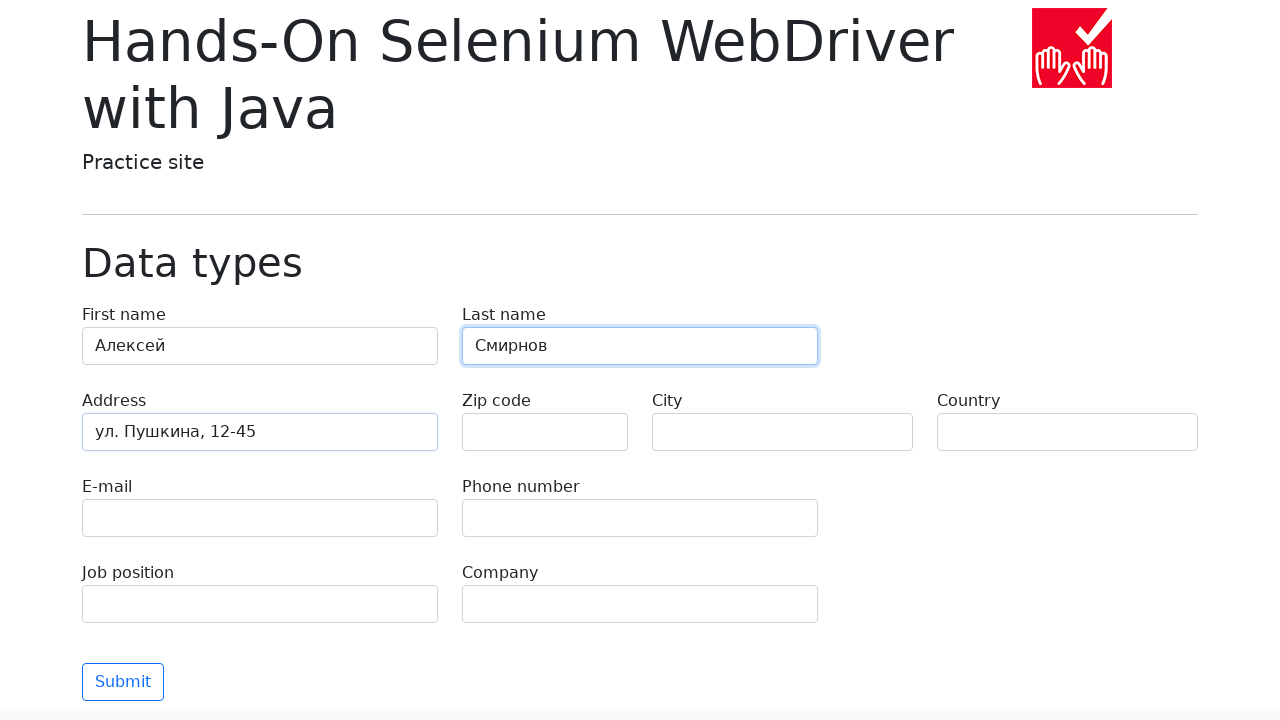

Filled city field with 'Санкт-Петербург' on .form-control[name='city']
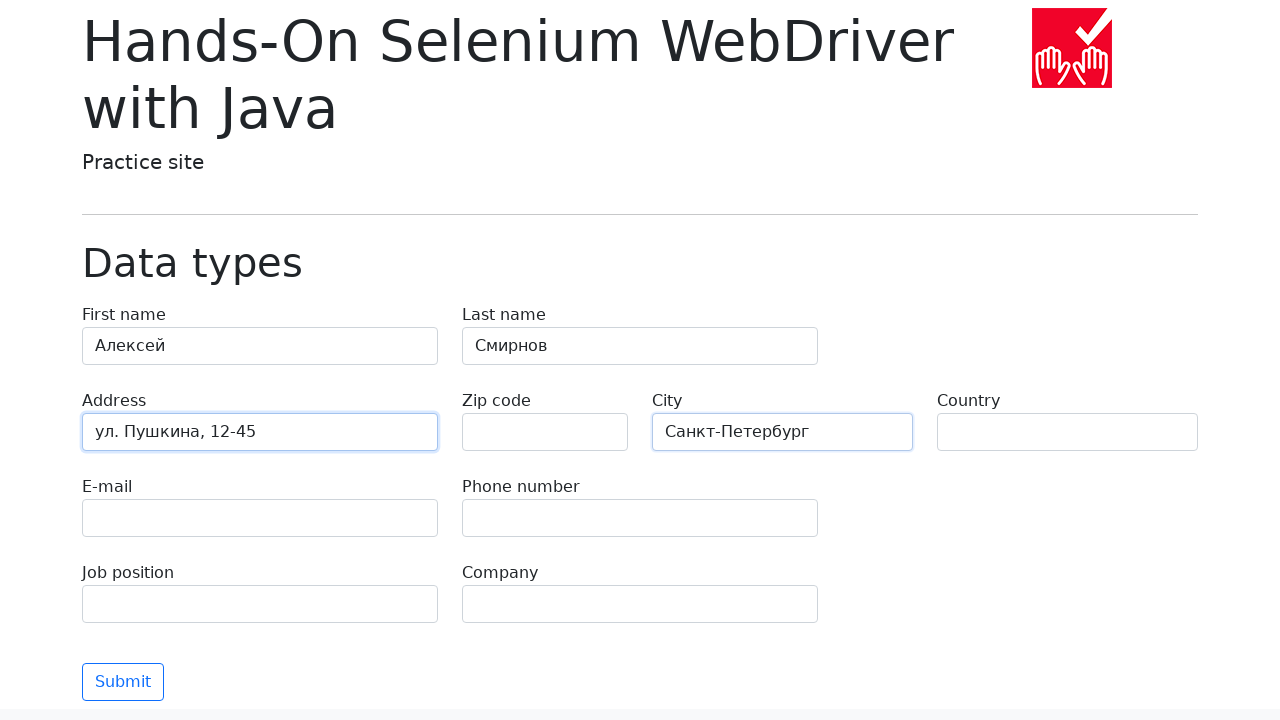

Filled country field with 'Россия' on .form-control[name='country']
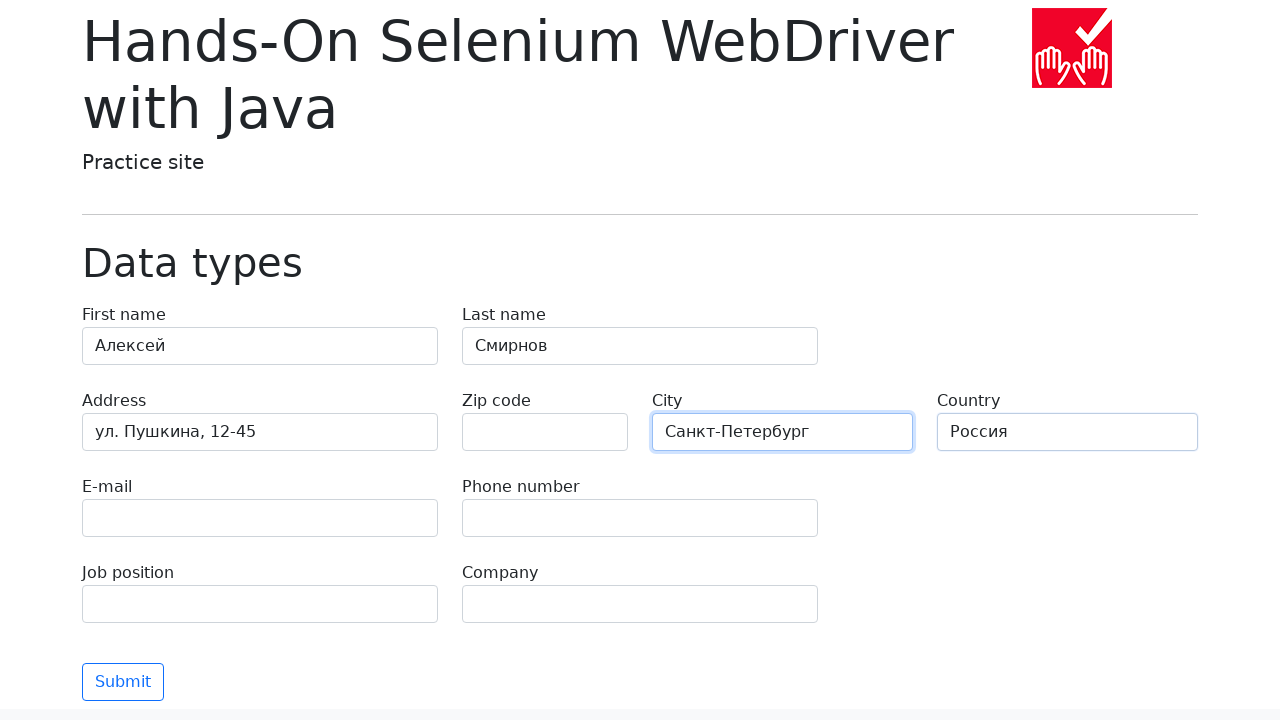

Filled email field with 'alexey.smirnov@example.com' on .form-control[name='e-mail']
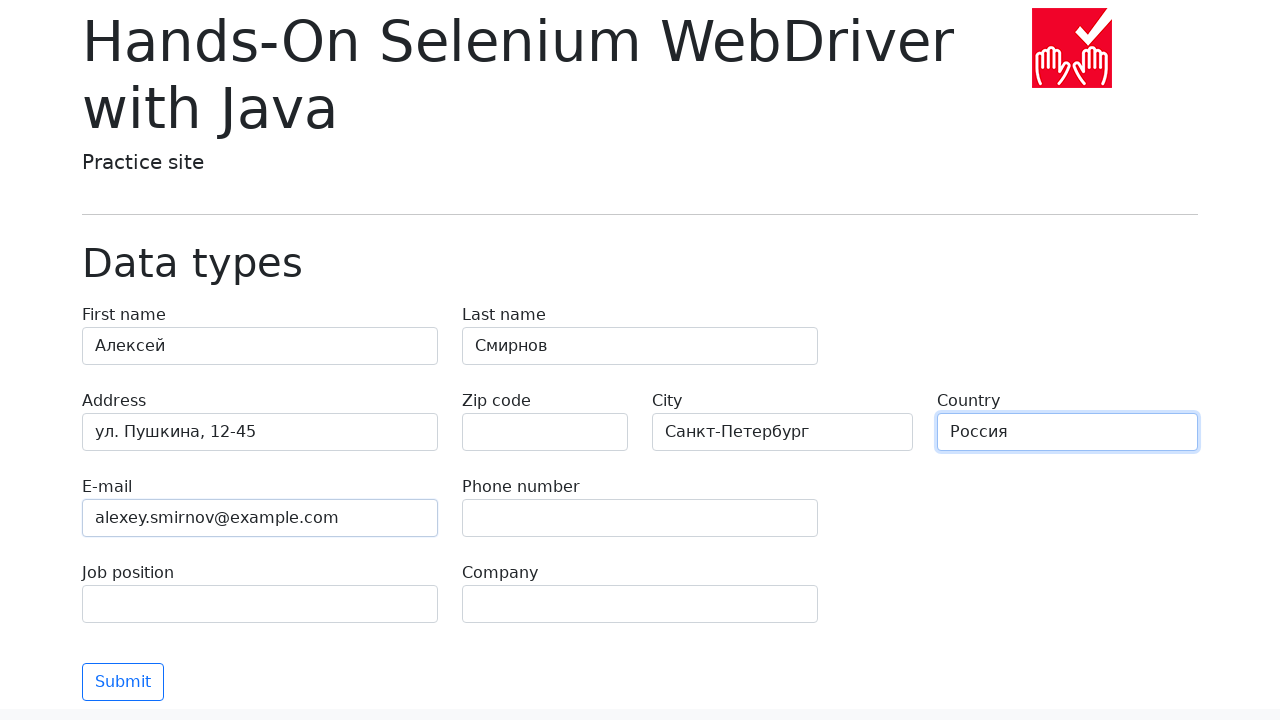

Filled phone field with '+7 (495) 123-45-67' on .form-control[name='phone']
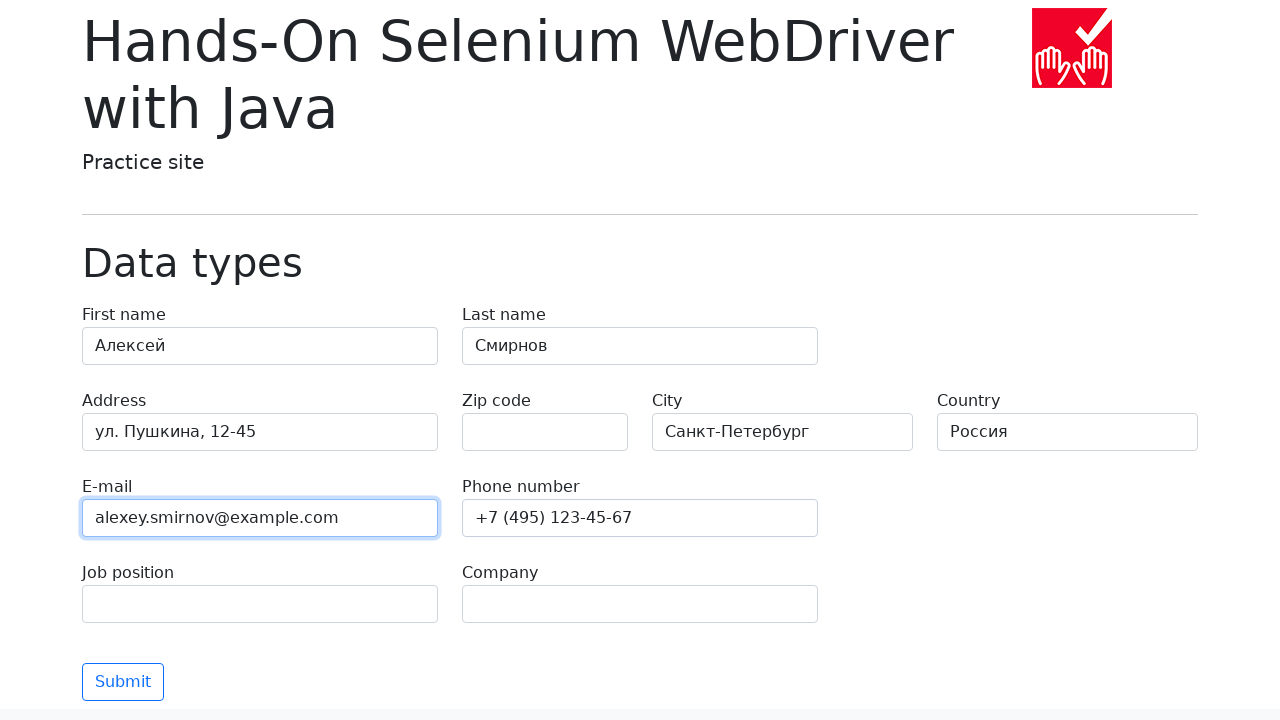

Filled job position field with 'Senior QA Engineer' on .form-control[name='job-position']
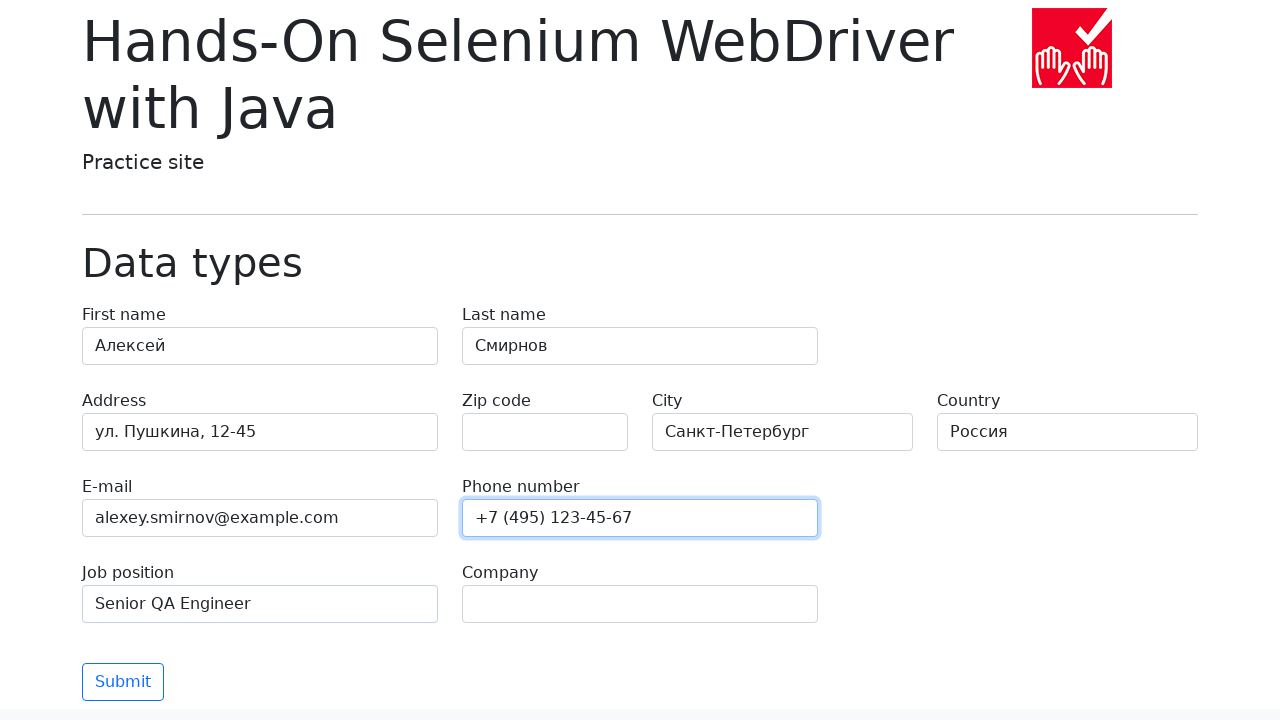

Filled company field with 'ТехноСофт' on .form-control[name='company']
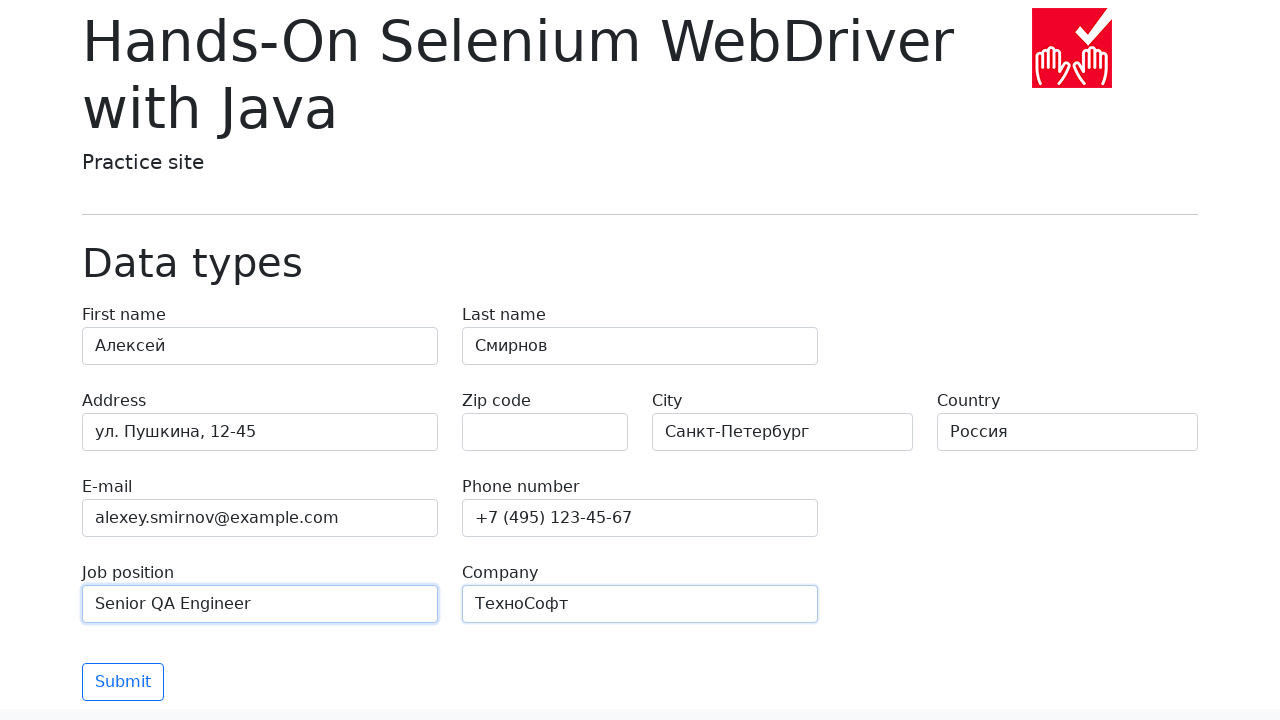

Clicked submit button to submit the form at (123, 682) on .btn
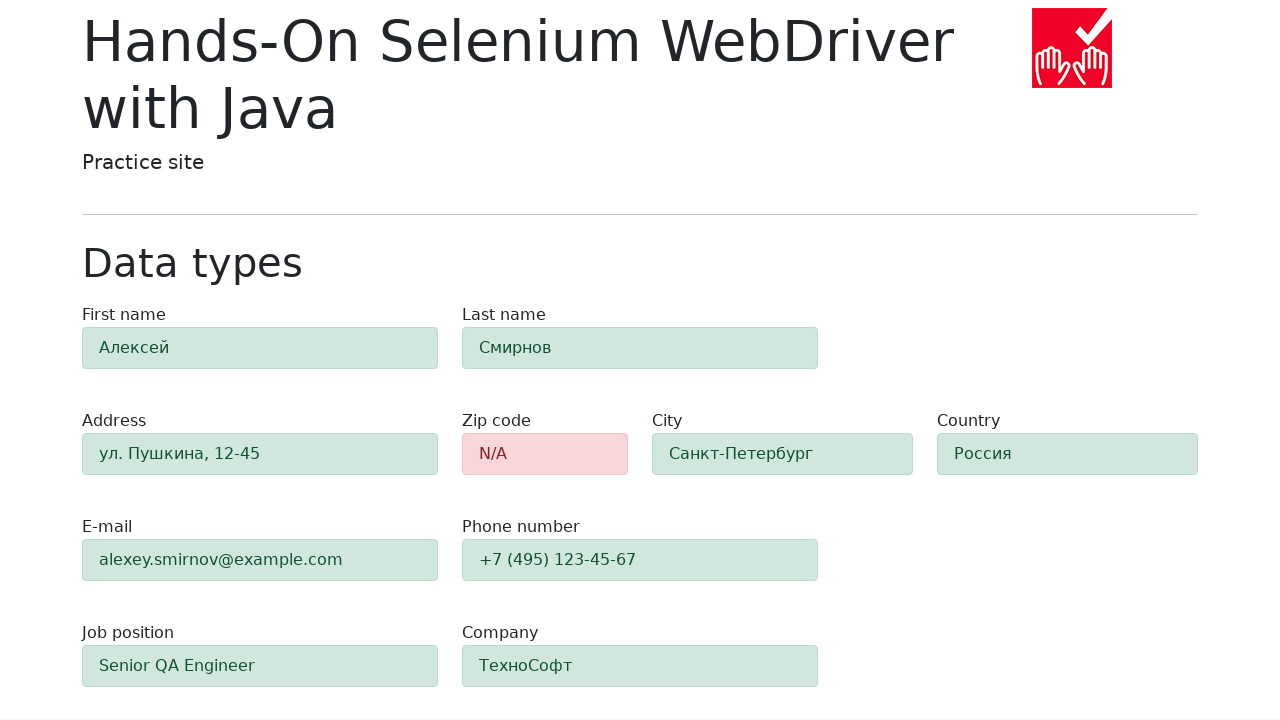

Form validation triggered - zip code field is required and highlighted
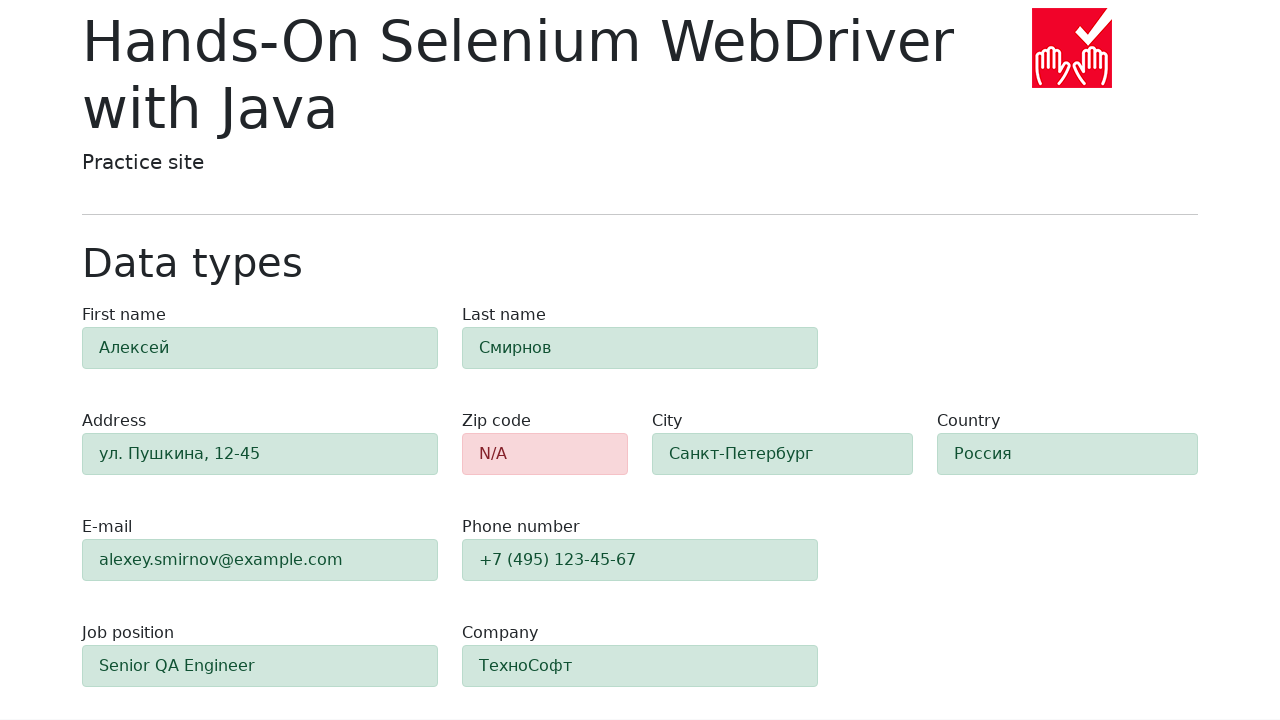

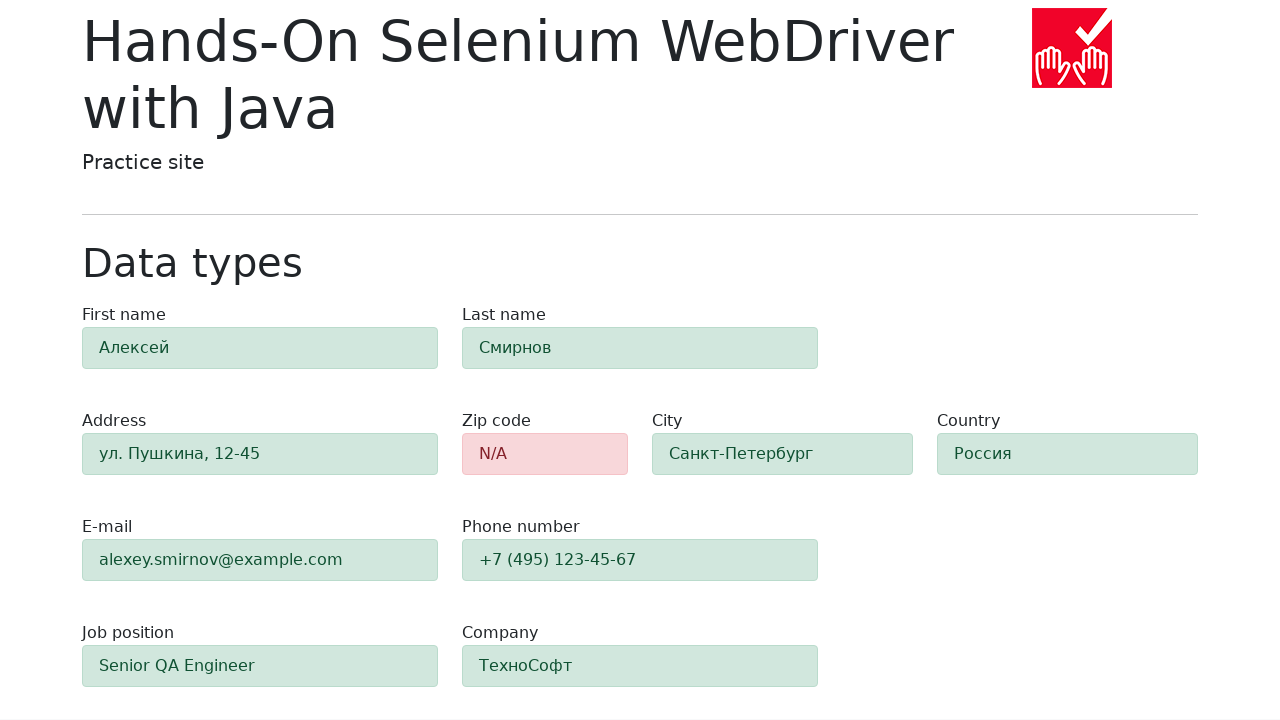